Tests the triangle classifier by entering two equal sides (3, 1, 3) and verifying the result is "Isósceles" (isosceles triangle)

Starting URL: http://www.vanilton.net/triangulo/#

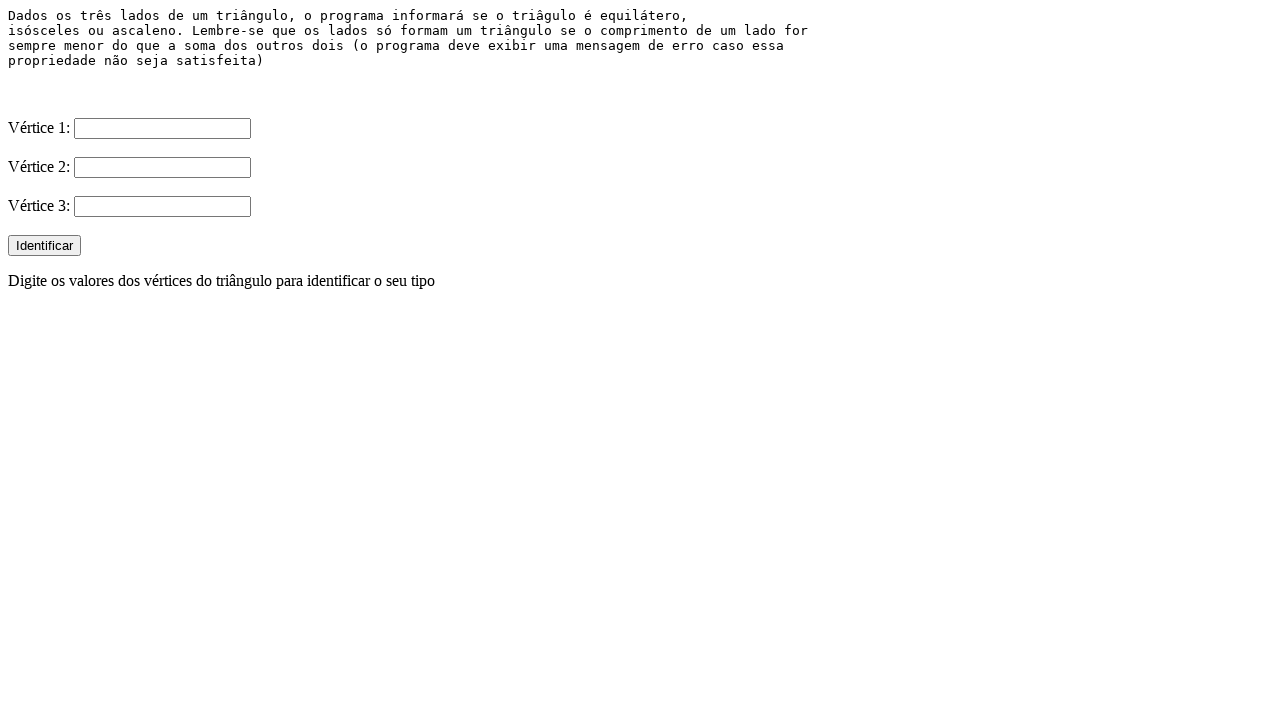

Filled first side (V1) with value 3 on input[name='V1']
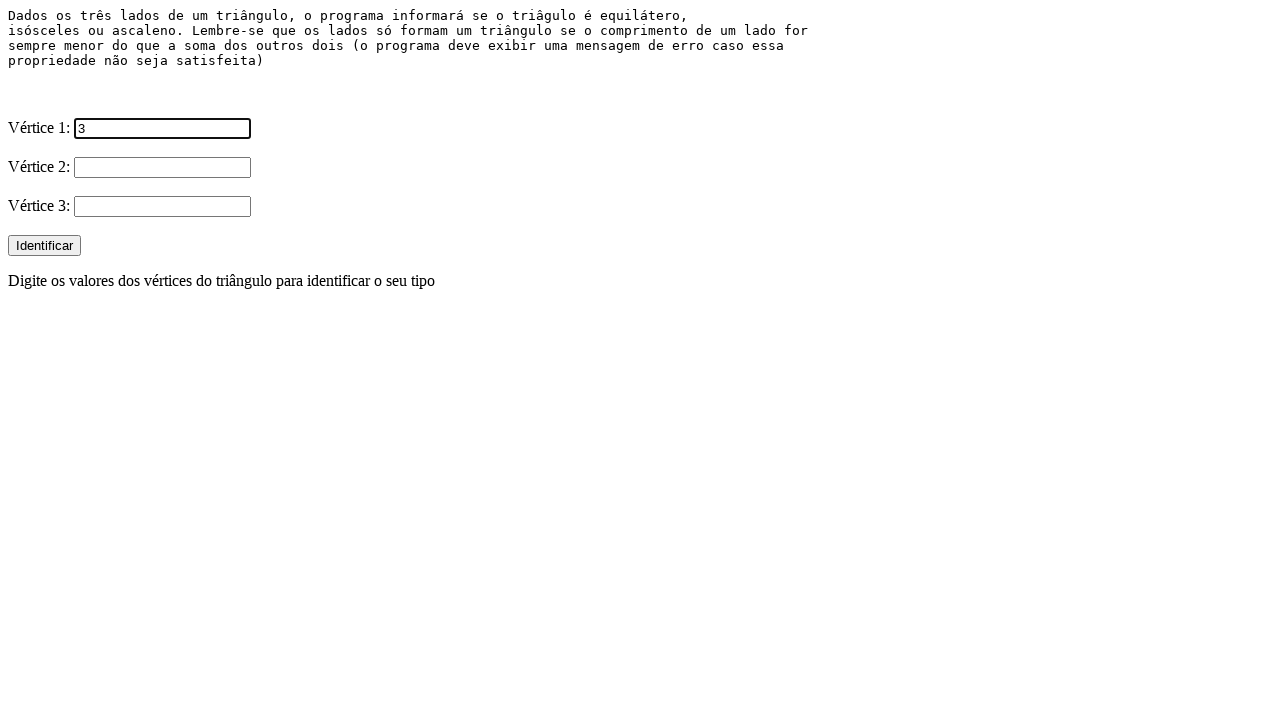

Filled second side (V2) with value 1 on input[name='V2']
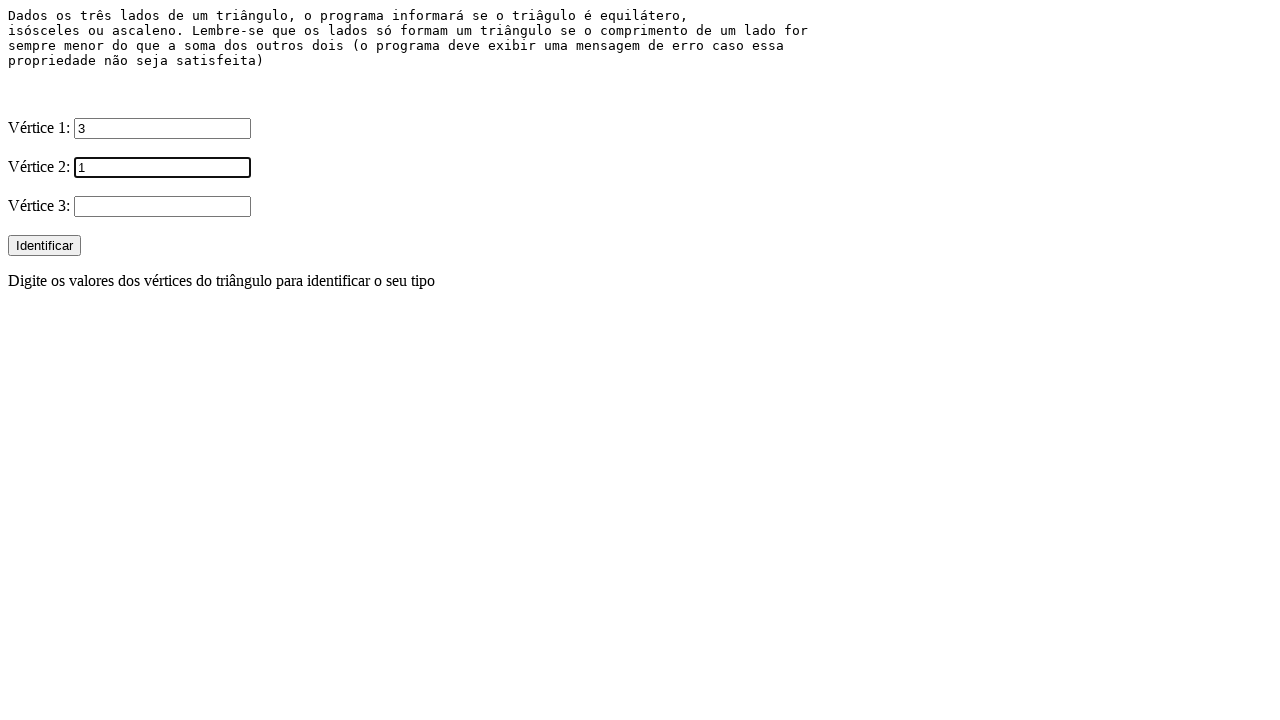

Filled third side (V3) with value 3 on input[name='V3']
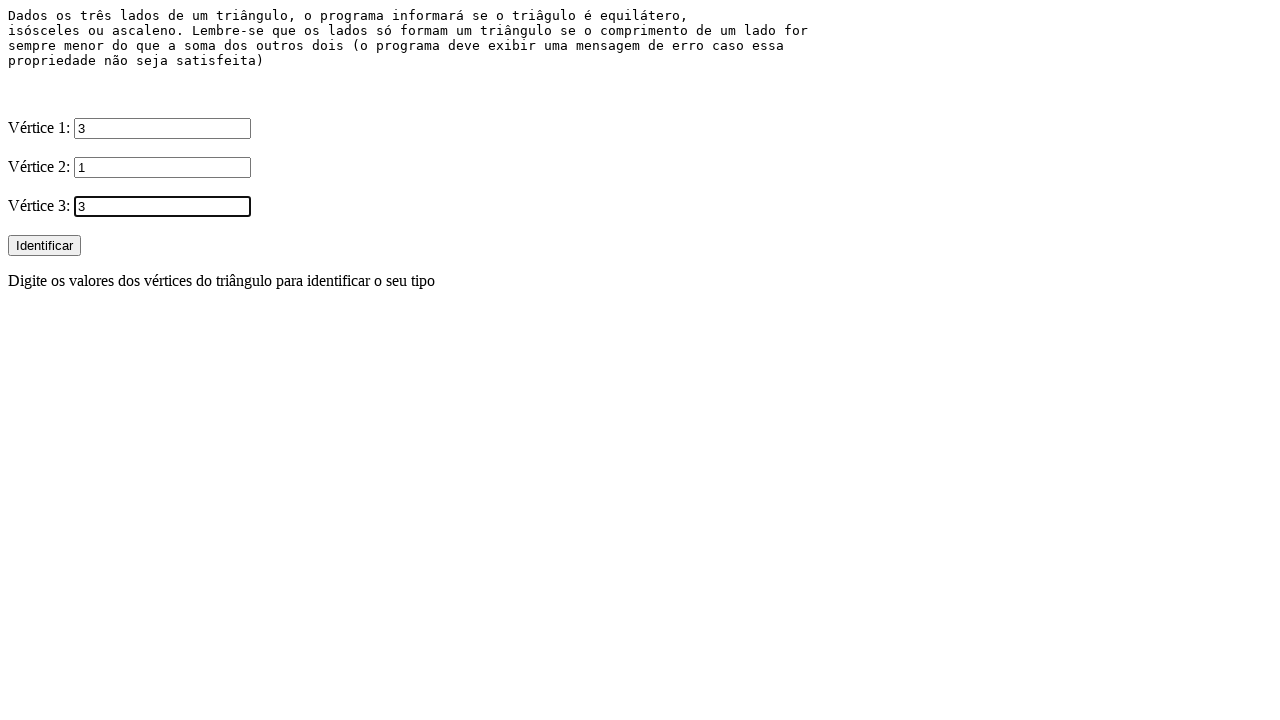

Clicked submit button to classify triangle at (44, 246) on xpath=/html/body/form/input[4]
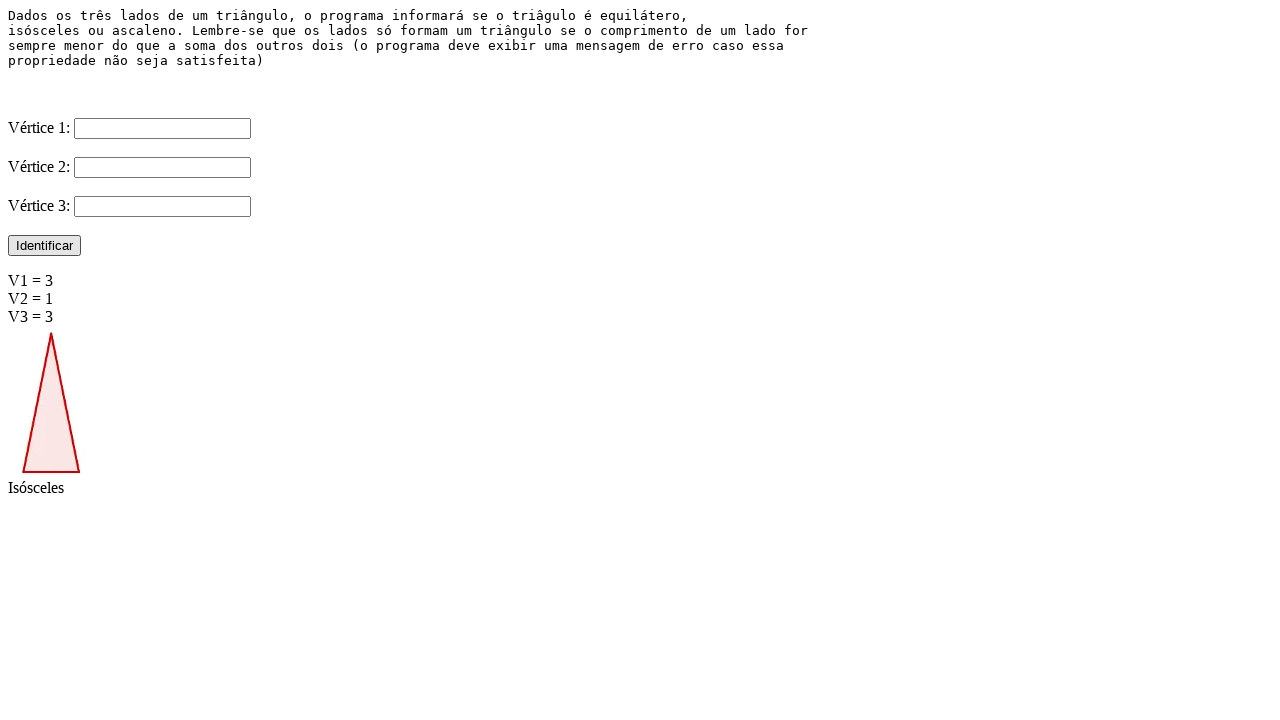

Triangle classification result loaded - verified Isósceles triangle output
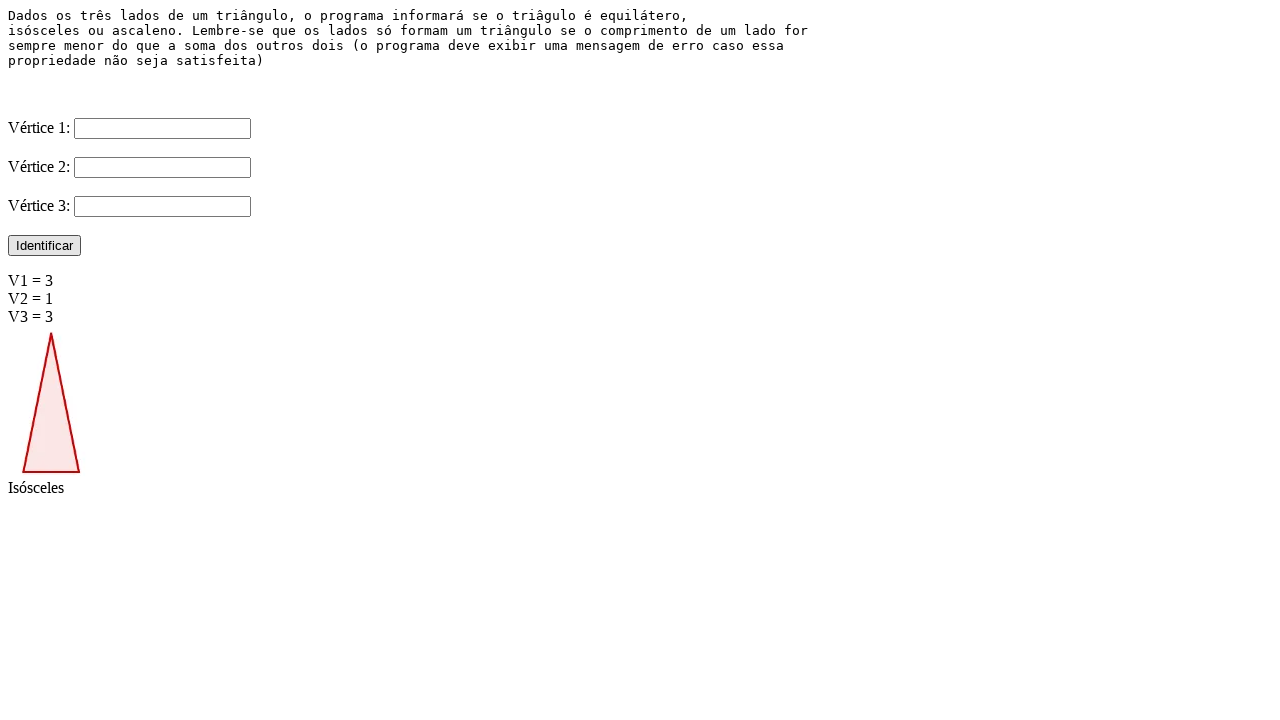

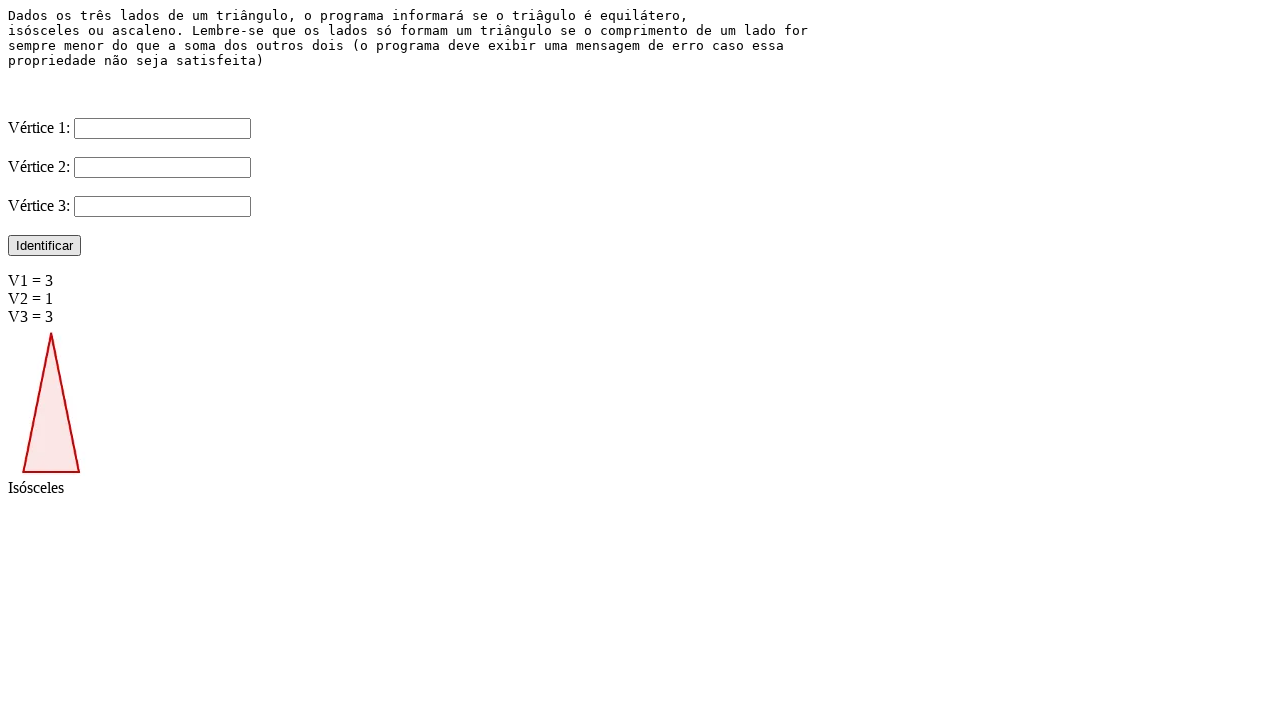